Tests filling out a text box form with full name, email, current address, and permanent address fields without submitting

Starting URL: https://demoqa.com/text-box

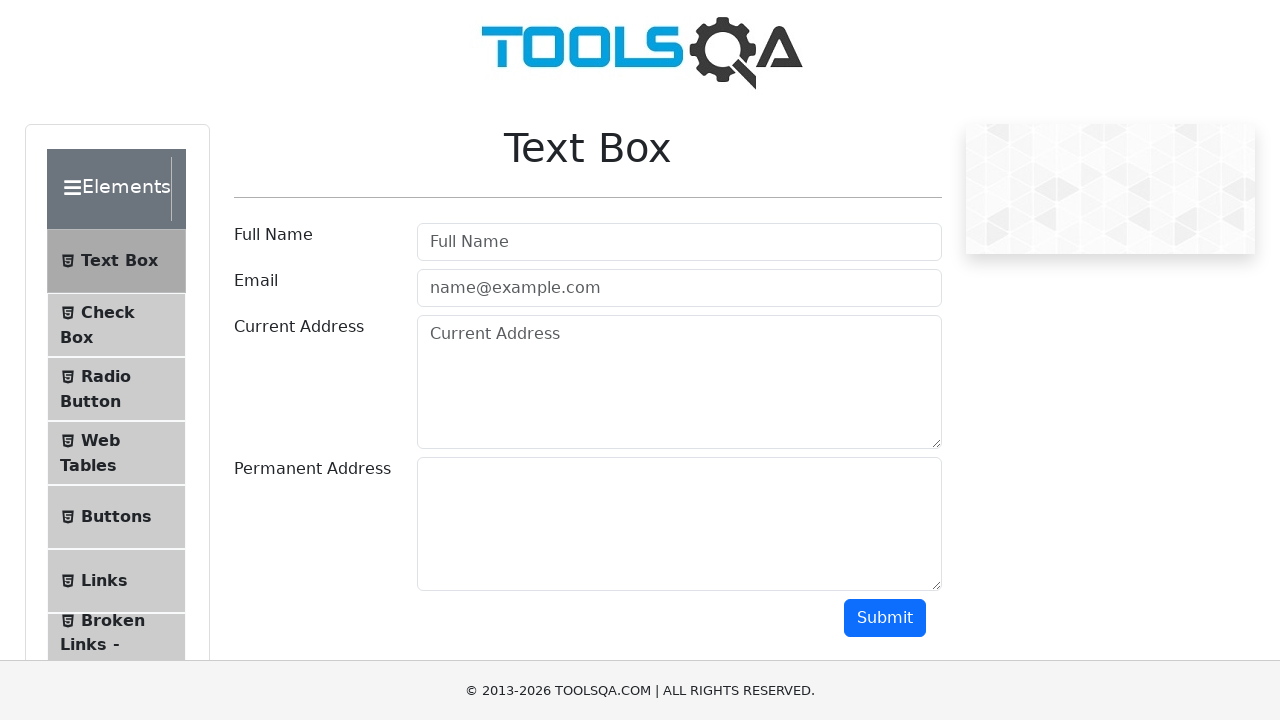

Filled full name field with 'Iñaki Bustos García' on #userName-wrapper input
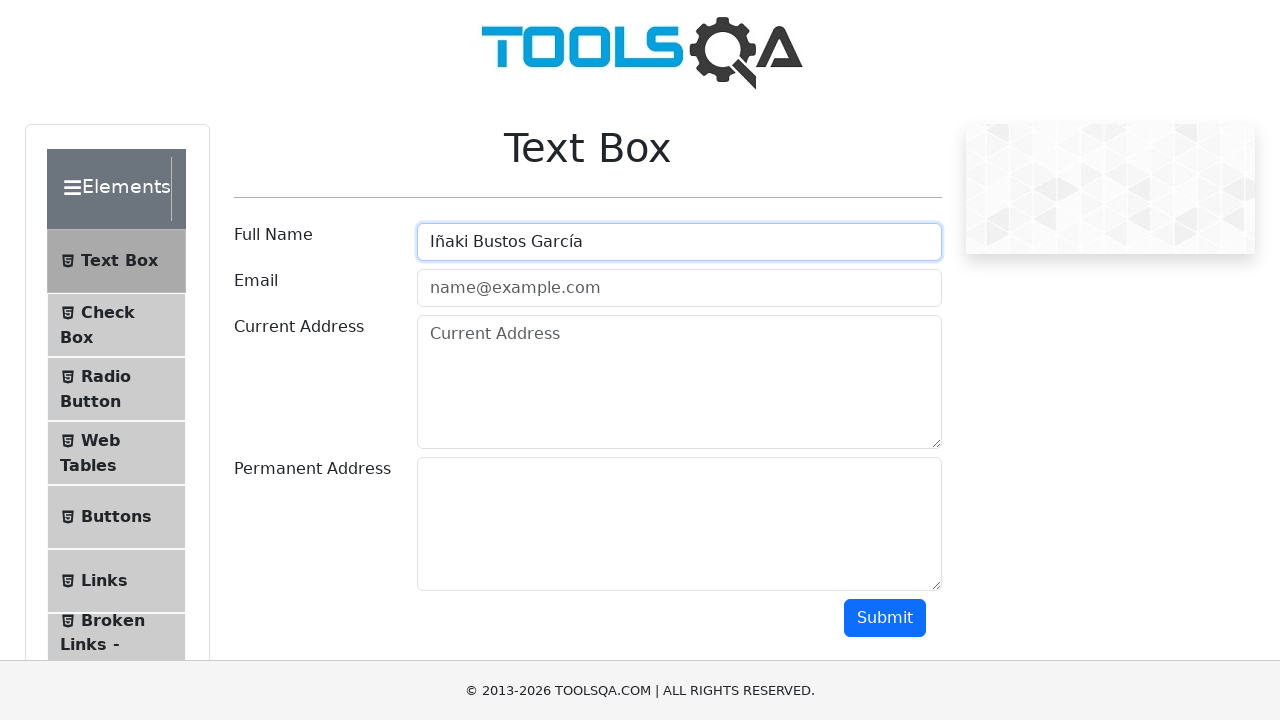

Filled email field with 'inaki.bustos@example.com' on #userEmail-wrapper input
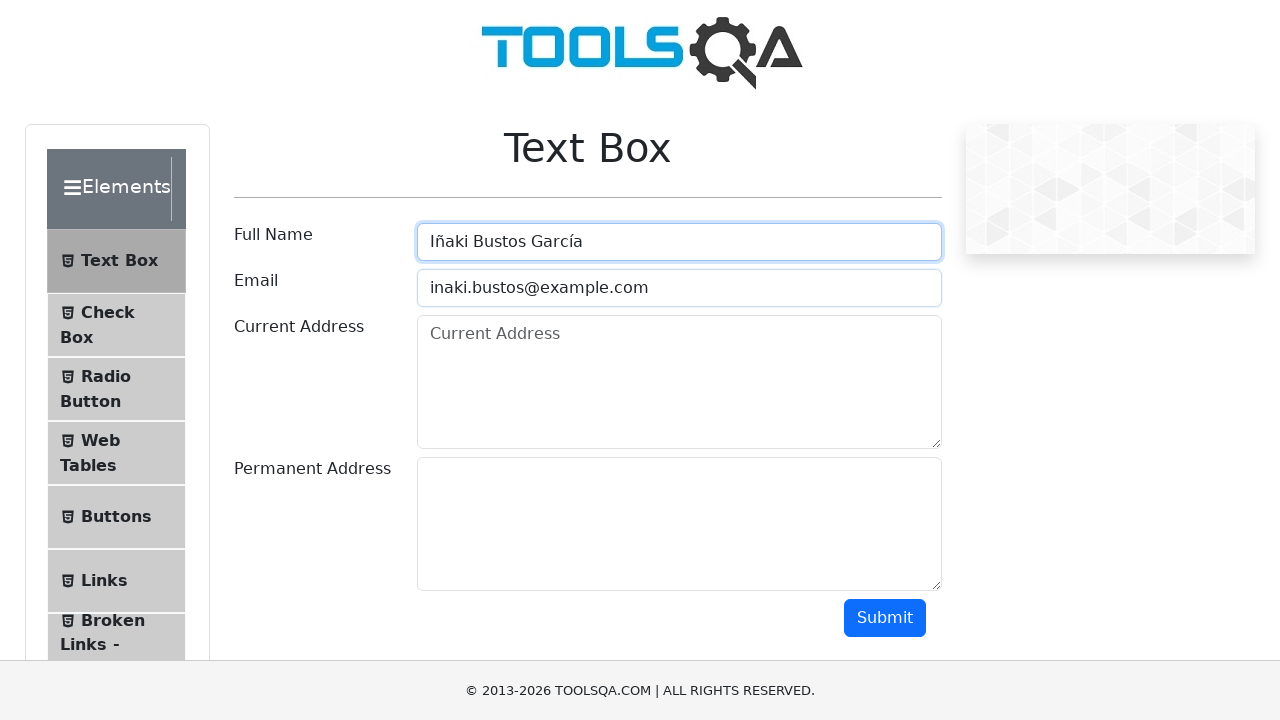

Filled current address field with '123 Main Street, Barcelona, Spain' on #currentAddress-wrapper textarea
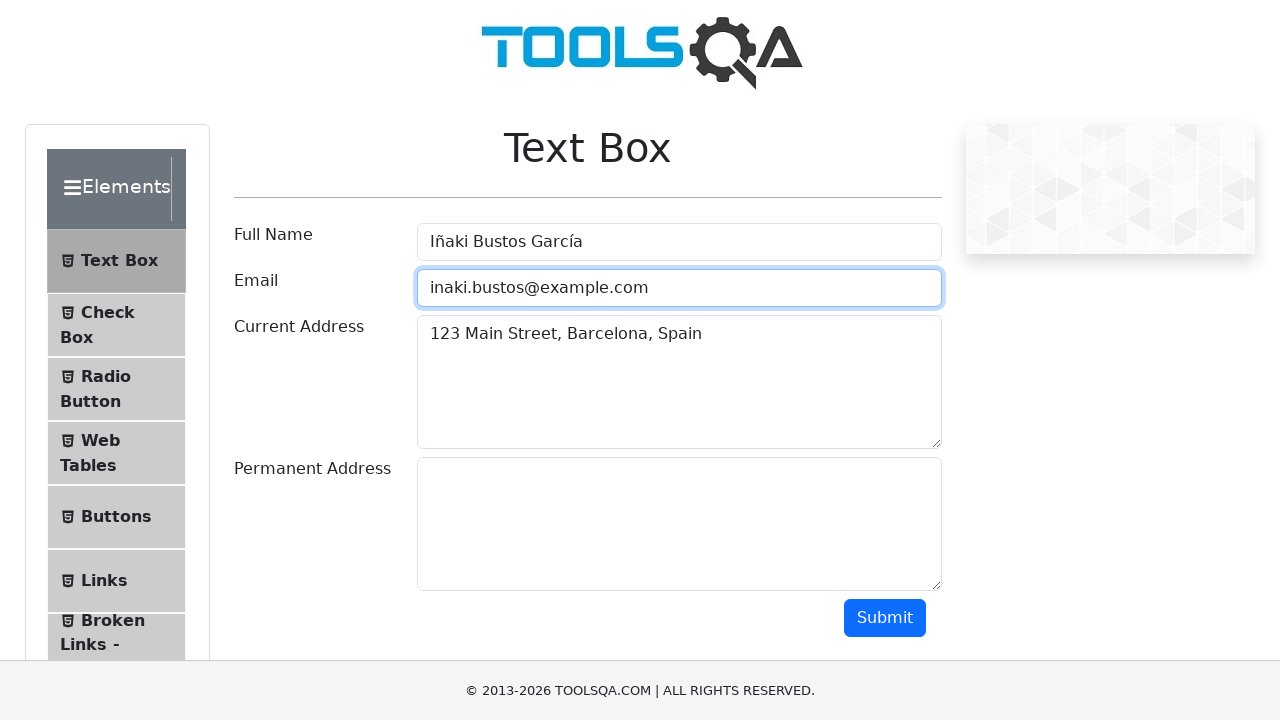

Filled permanent address field with '456 Oak Avenue, Madrid, Spain' on #permanentAddress-wrapper textarea
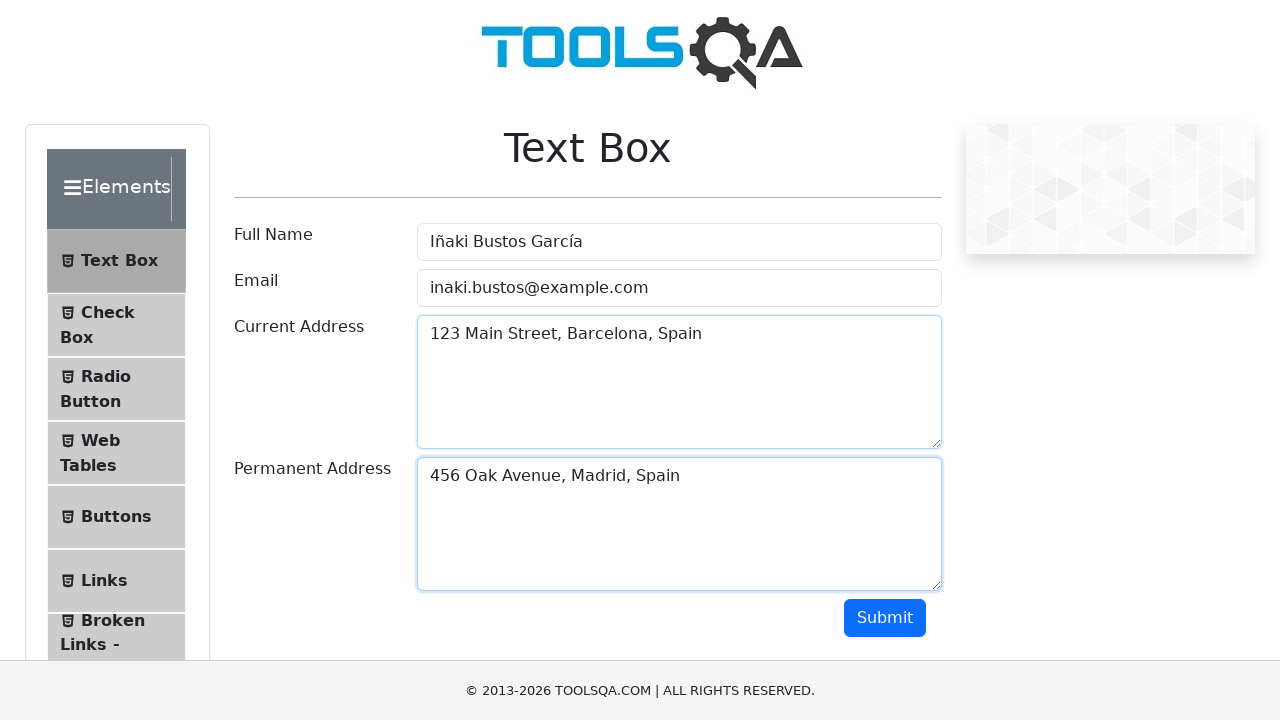

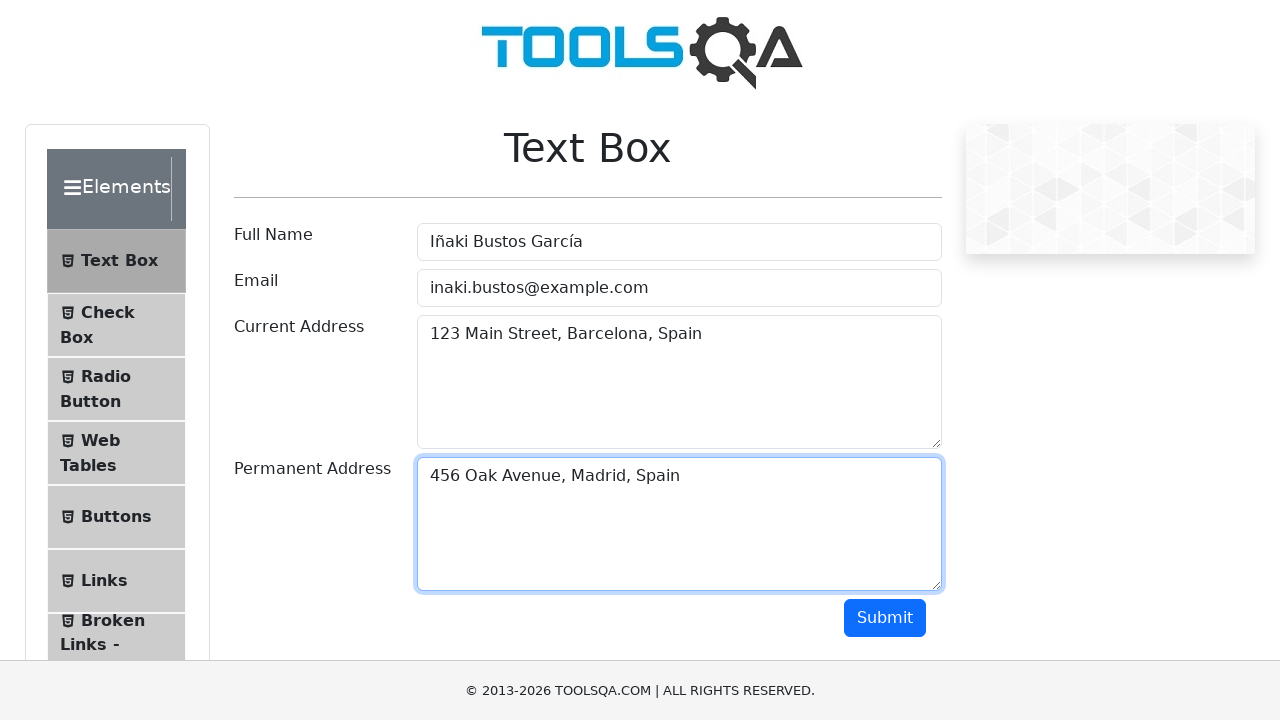